Navigates to the Tech With Tim website and verifies the page loads by checking the title

Starting URL: https://techwithtim.net/

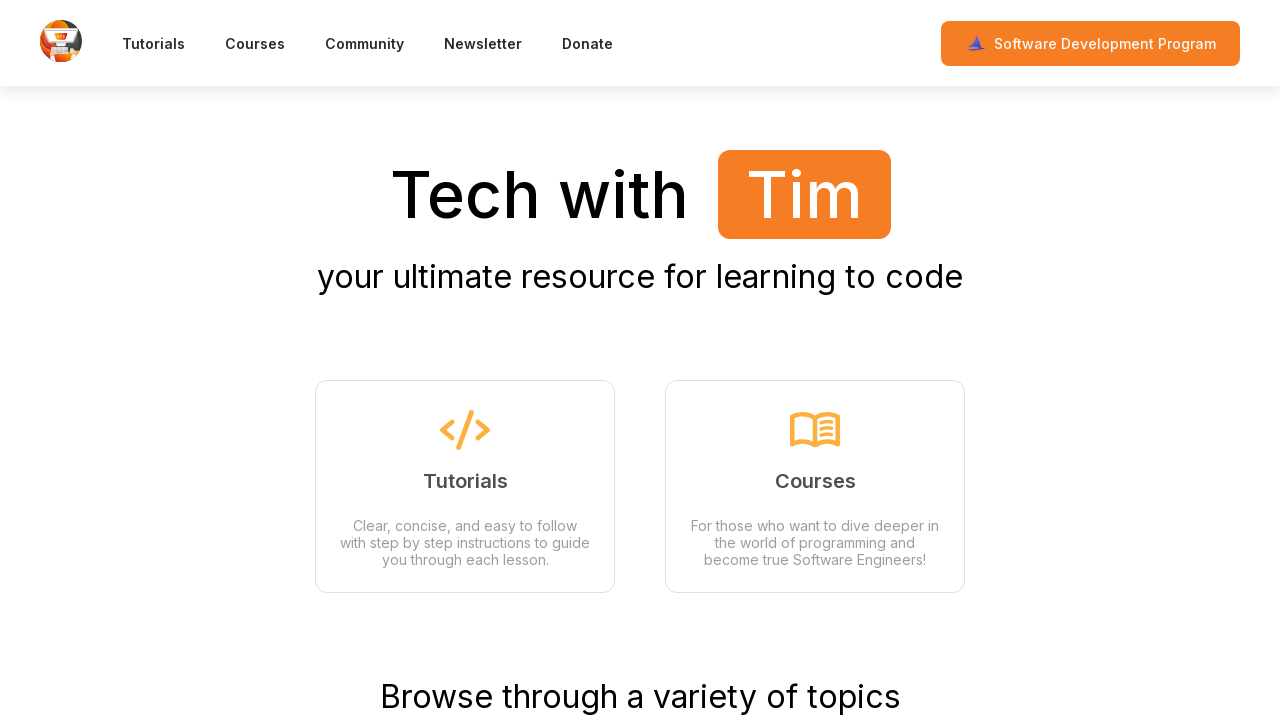

Waited for page DOM to be fully loaded
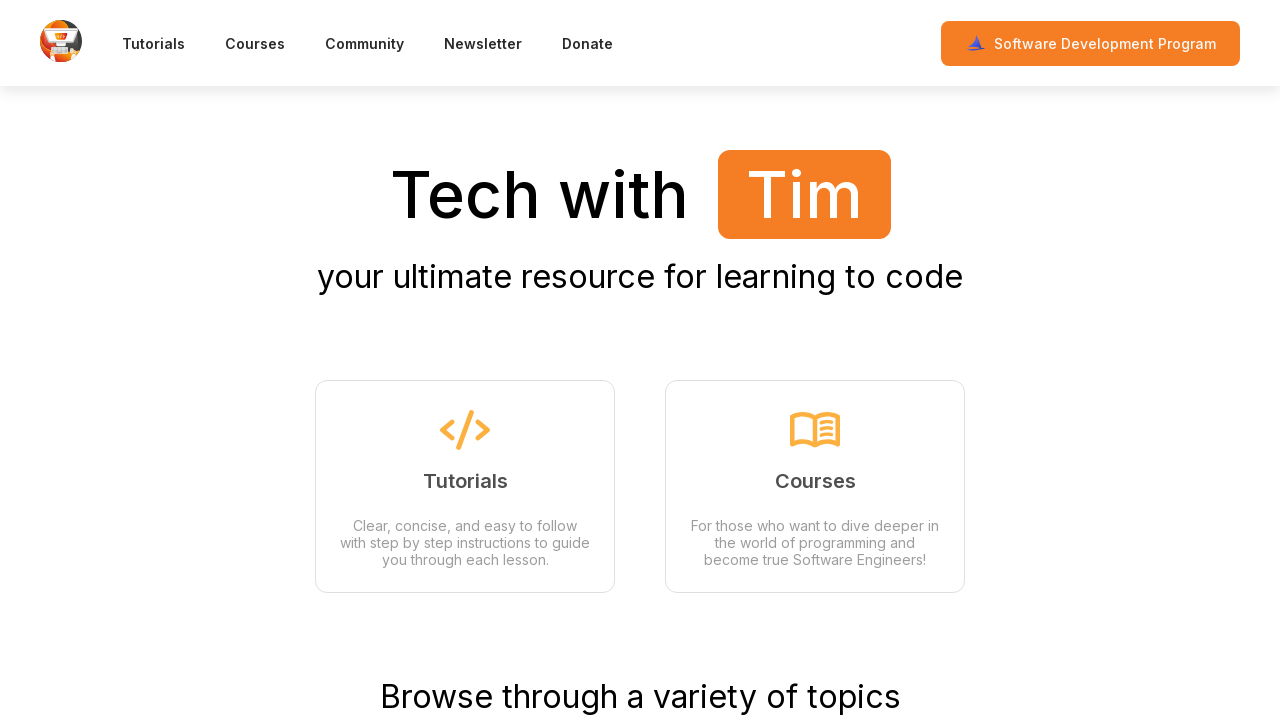

Verified page title exists
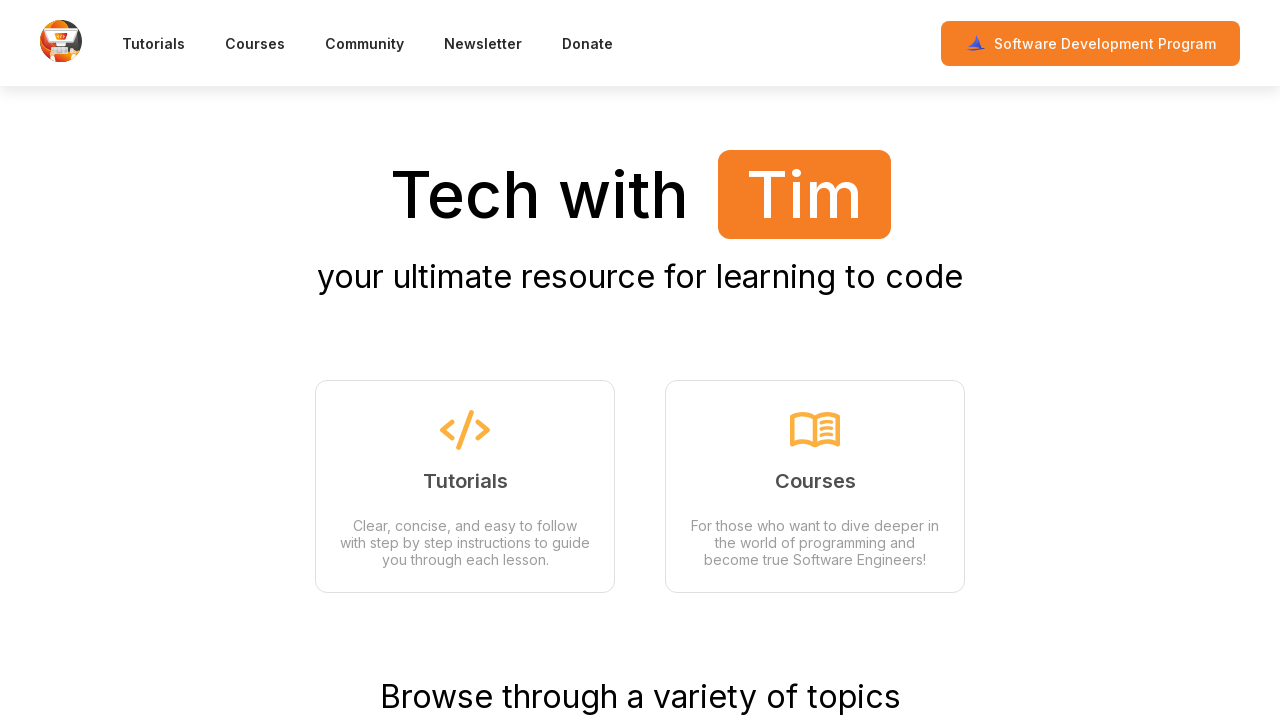

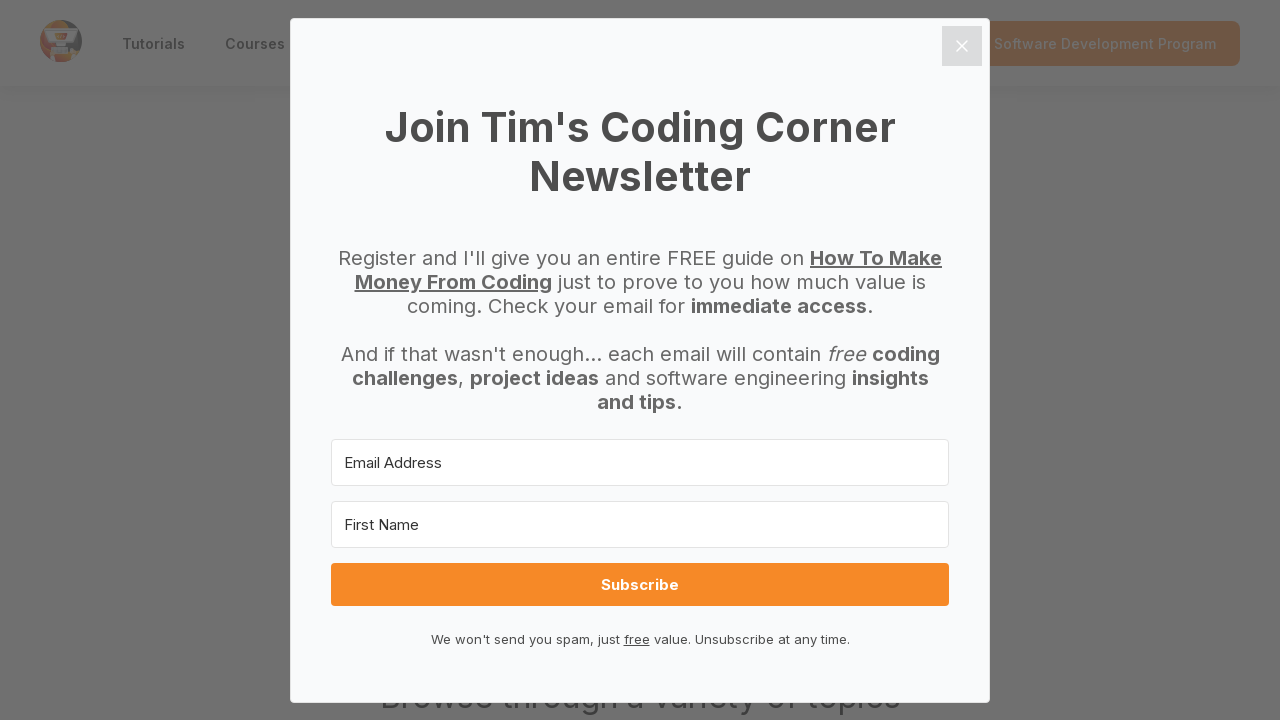